Navigates to a product offers page and clicks on a column header to sort the table

Starting URL: https://rahulshettyacademy.com/seleniumPractise/#/offers

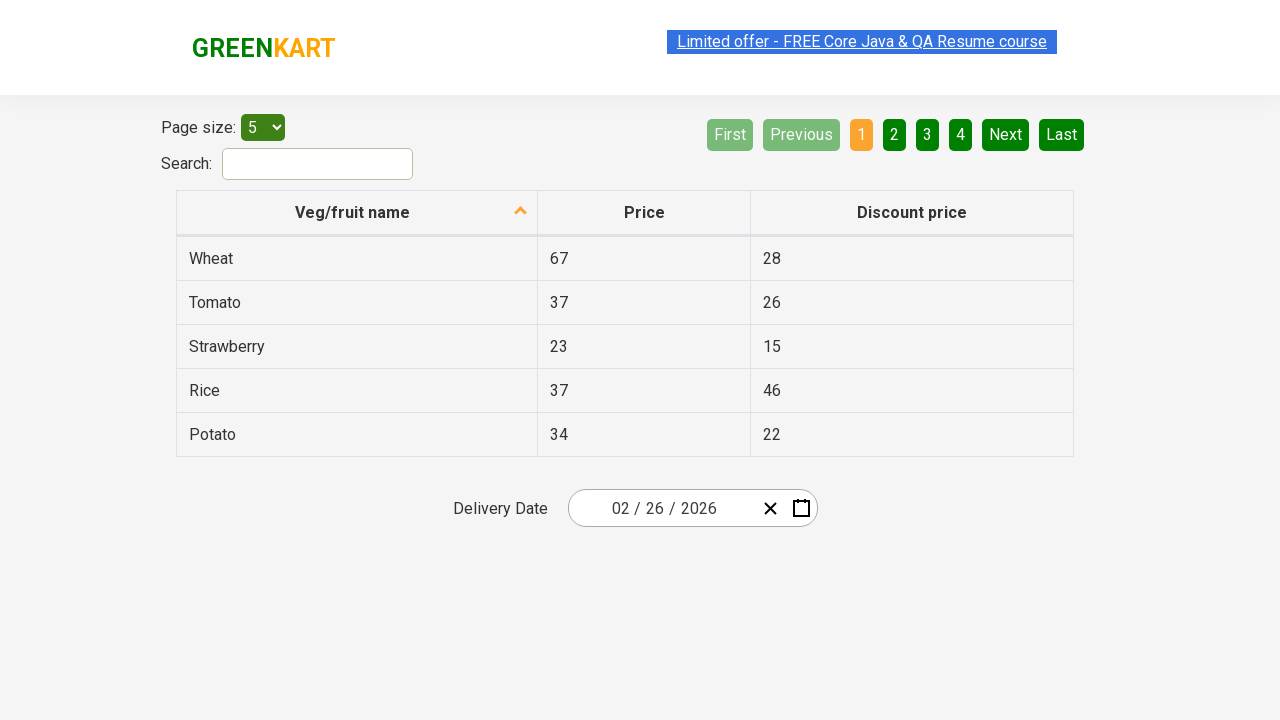

Navigated to product offers page
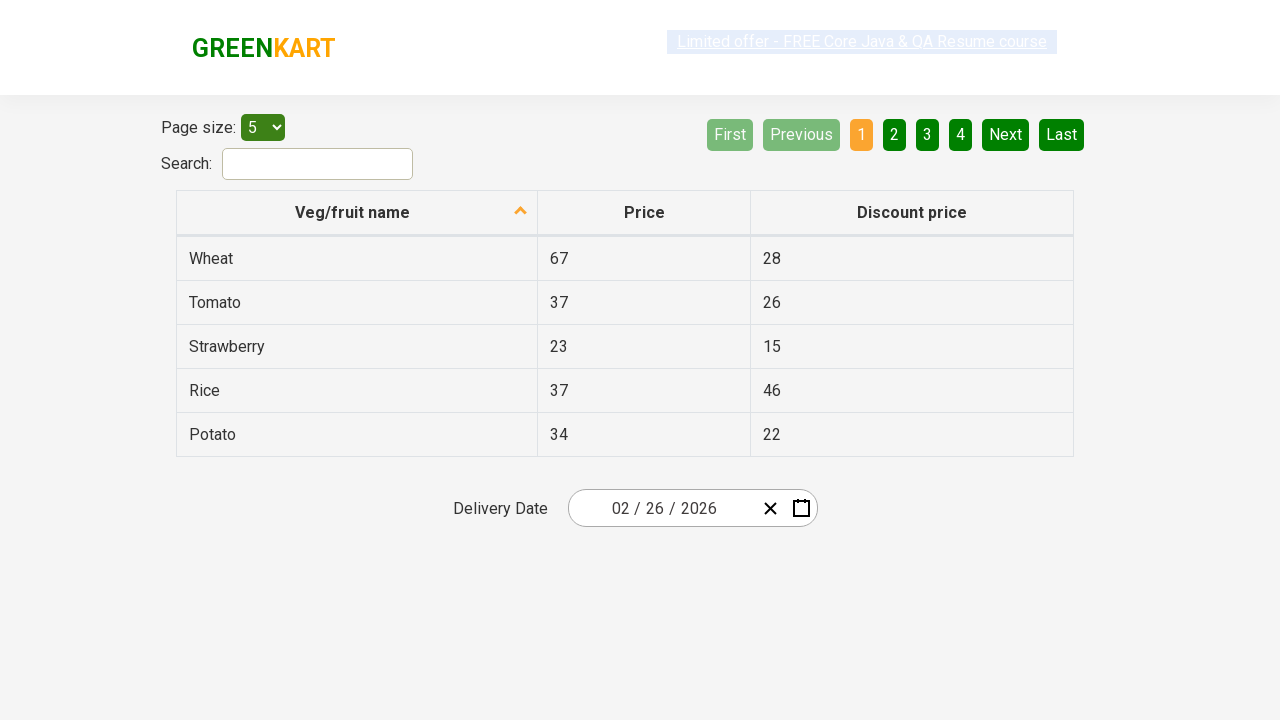

Clicked first column header to sort table at (357, 213) on th[role*='columnheader']:nth-child(1)
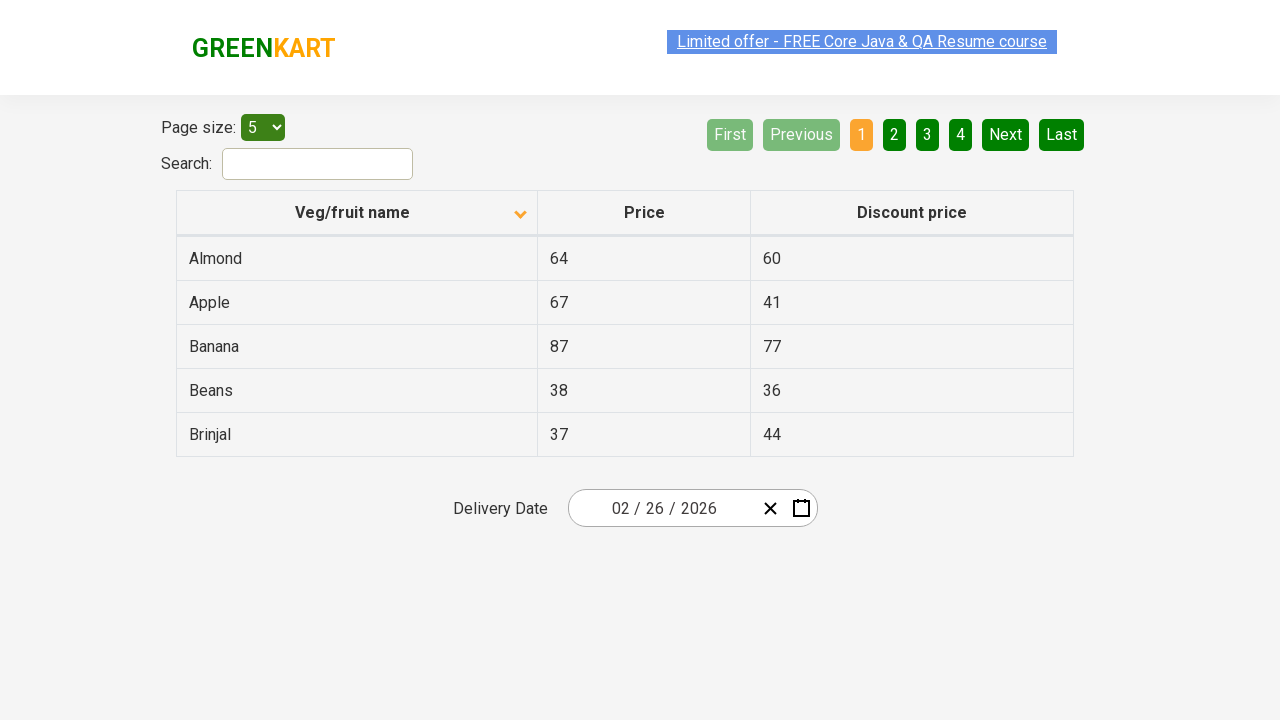

Table rows loaded after sorting
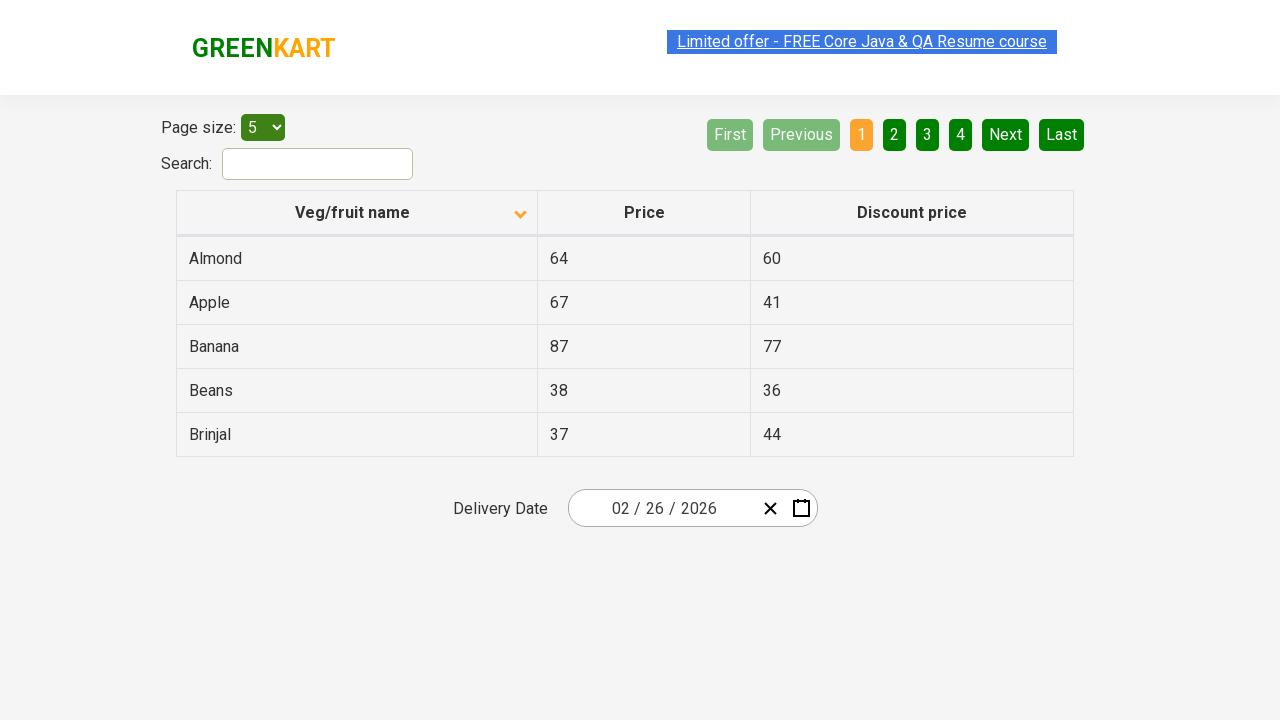

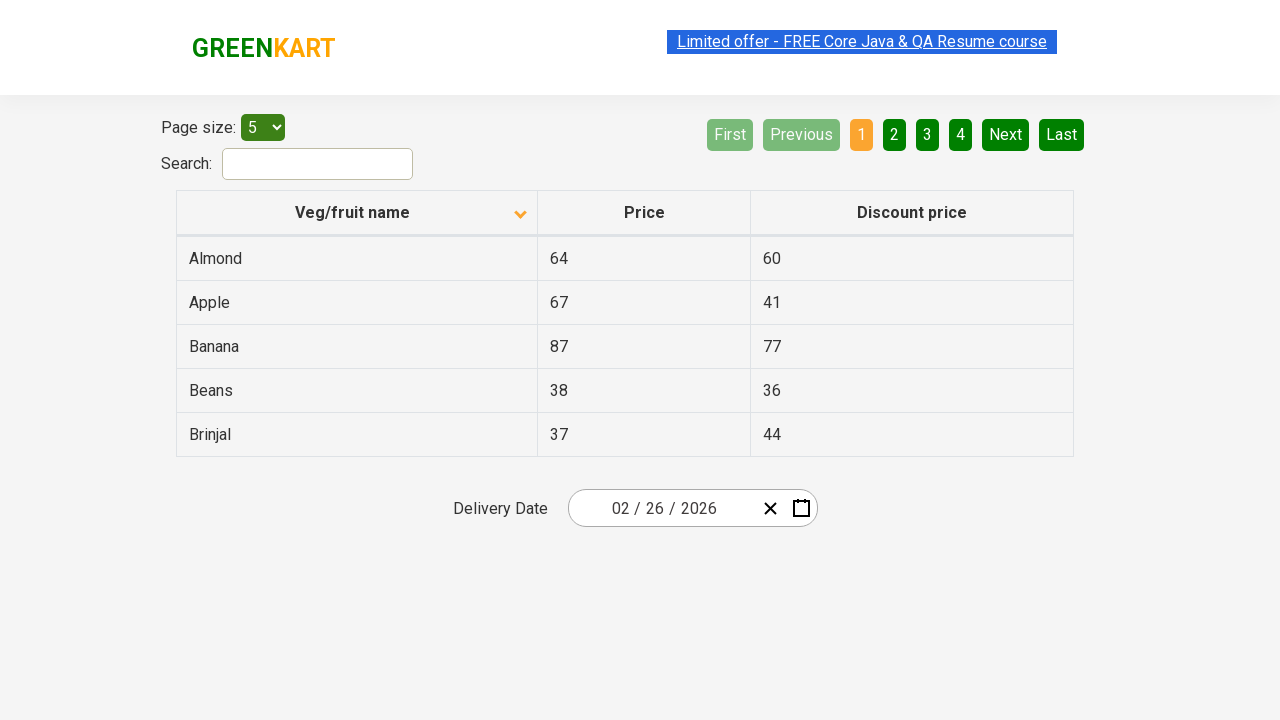